Tests sorting a data table (without attributes) in ascending order by clicking the column header and verifying the dues values are sorted

Starting URL: http://the-internet.herokuapp.com/tables

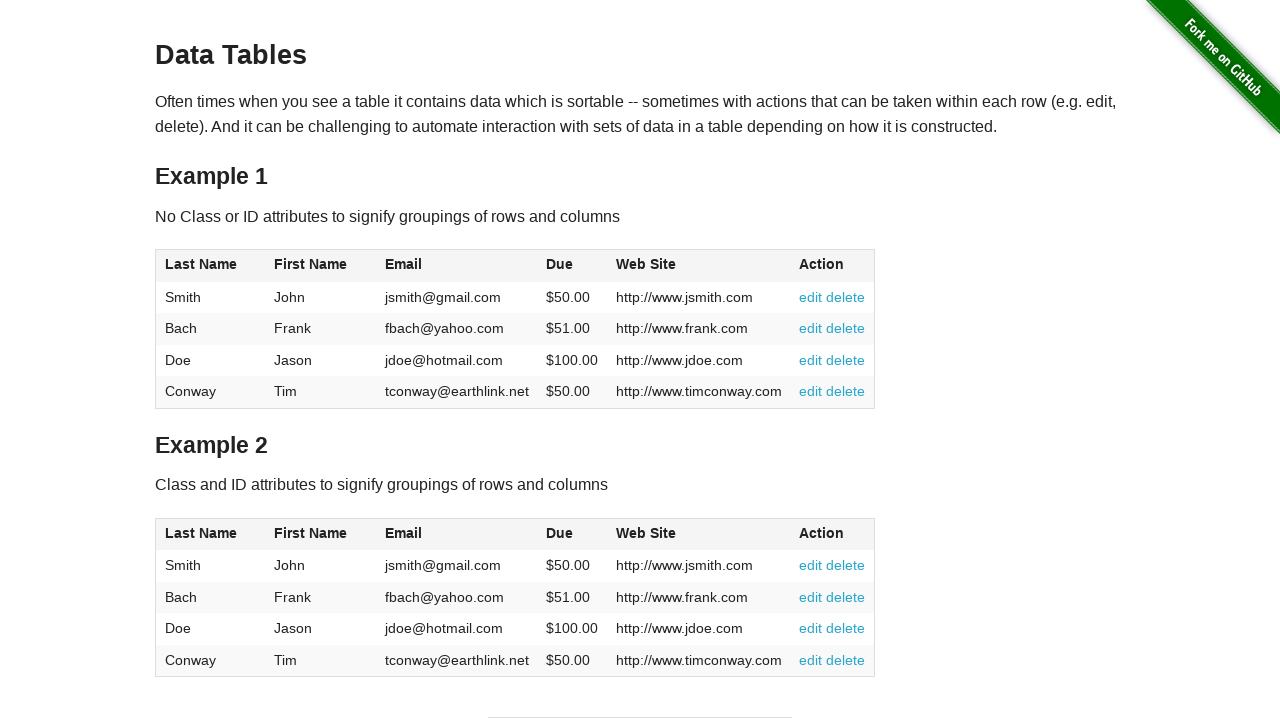

Clicked the 4th column header (Due) to sort in ascending order at (572, 266) on #table1 thead tr th:nth-of-type(4)
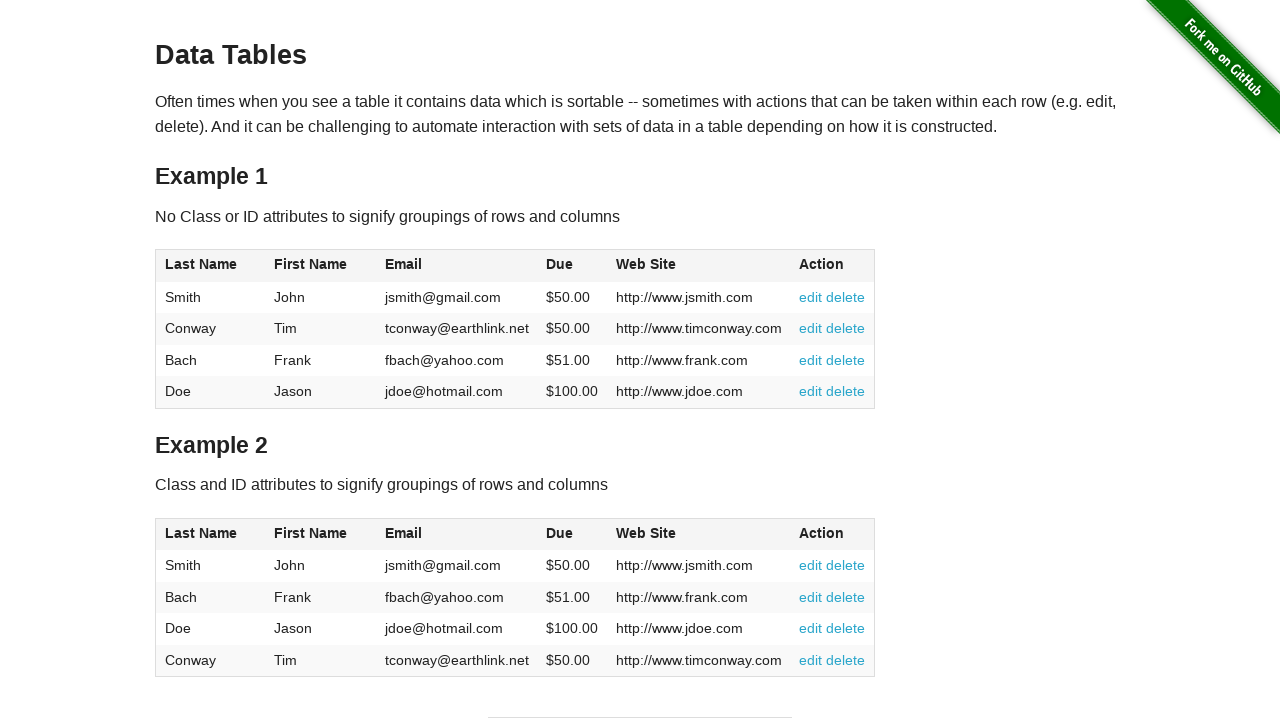

Table body loaded with due column values
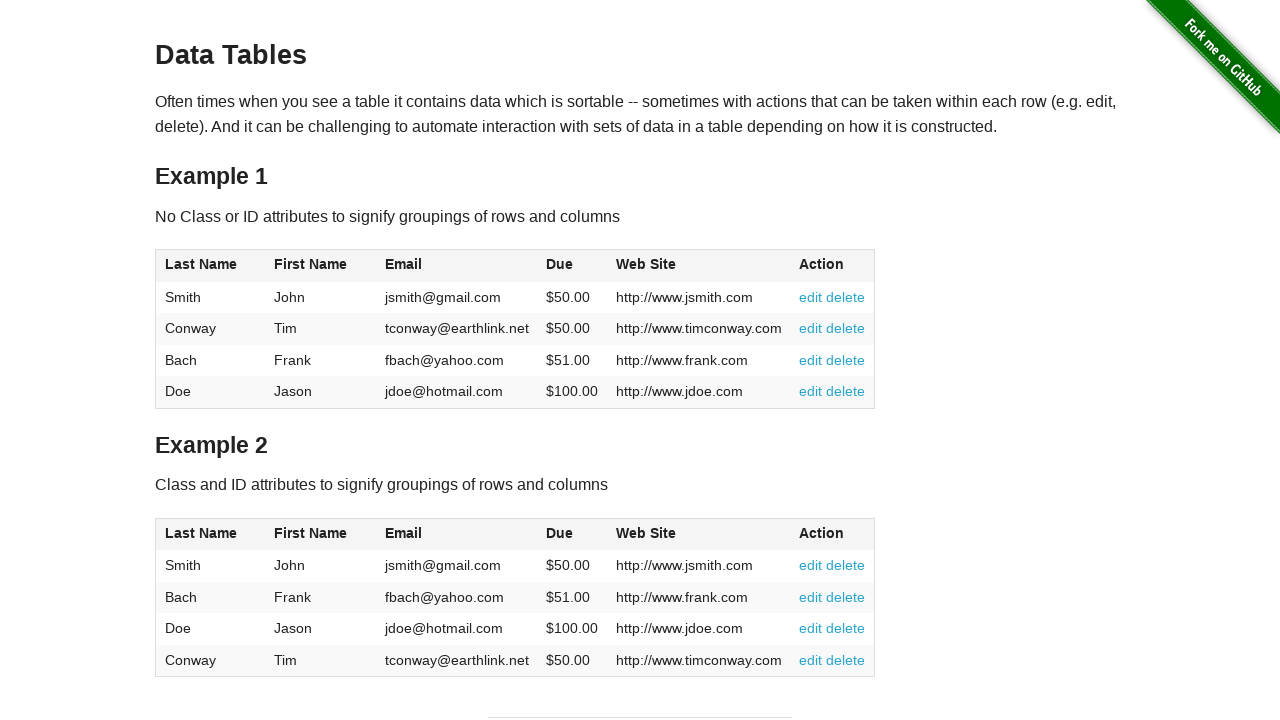

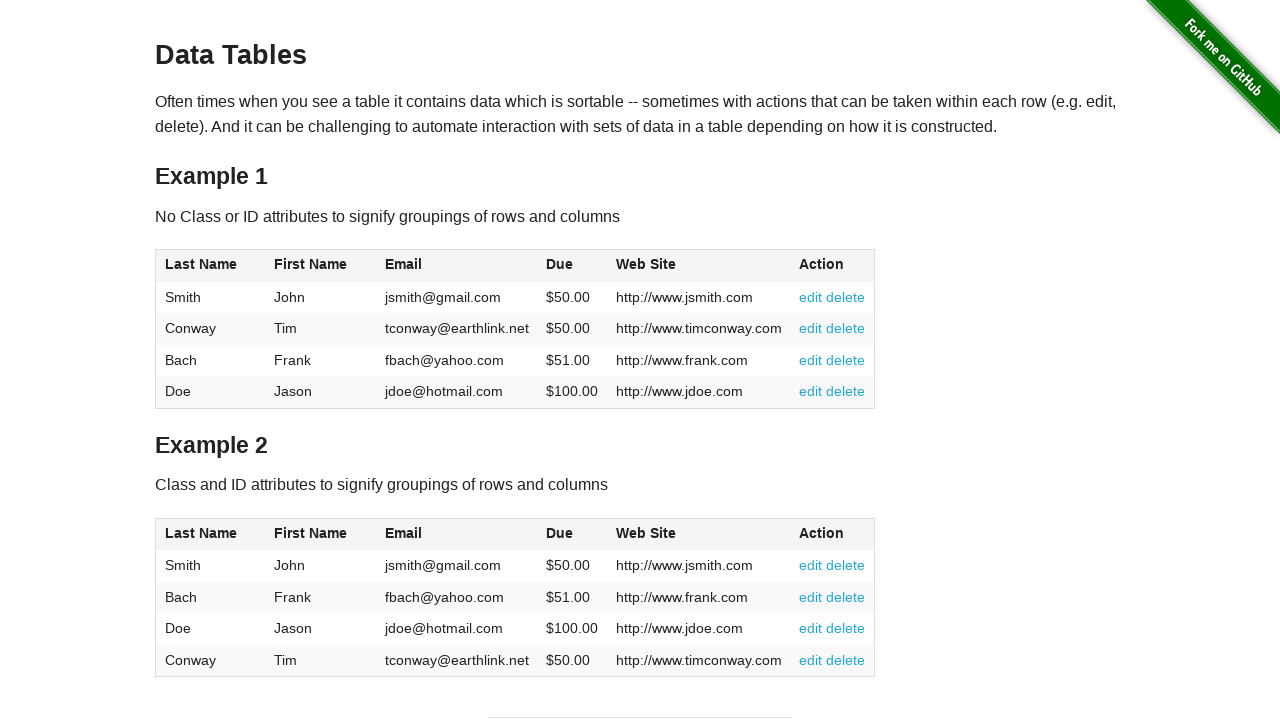